Tests file download functionality by navigating to a download page and clicking on the first download link.

Starting URL: http://the-internet.herokuapp.com/download

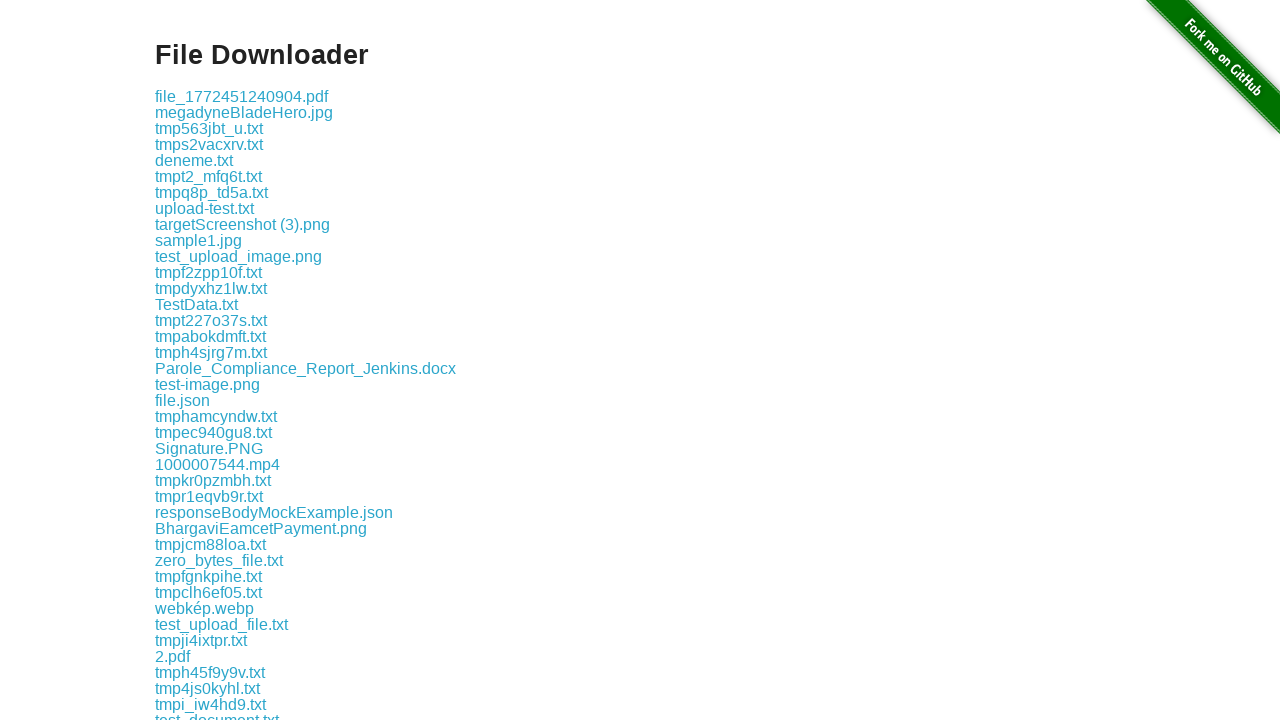

Download links loaded on the page
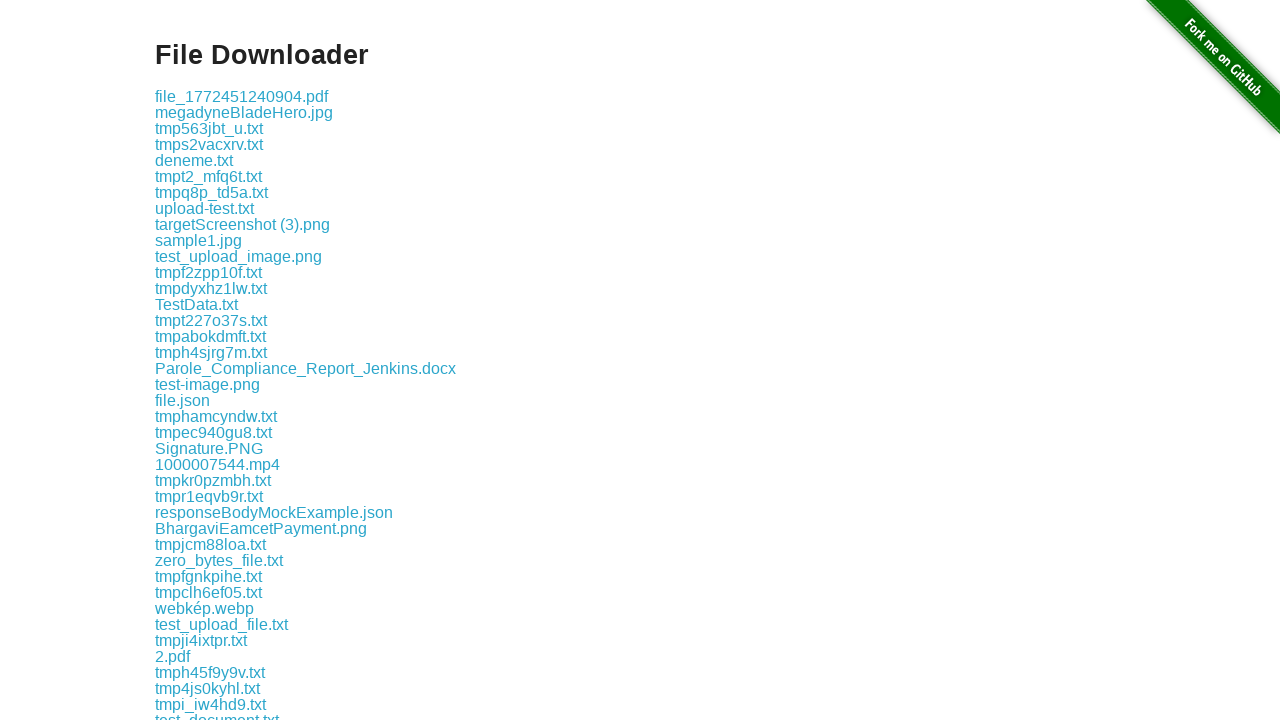

Clicked the first download link at (242, 96) on .example a
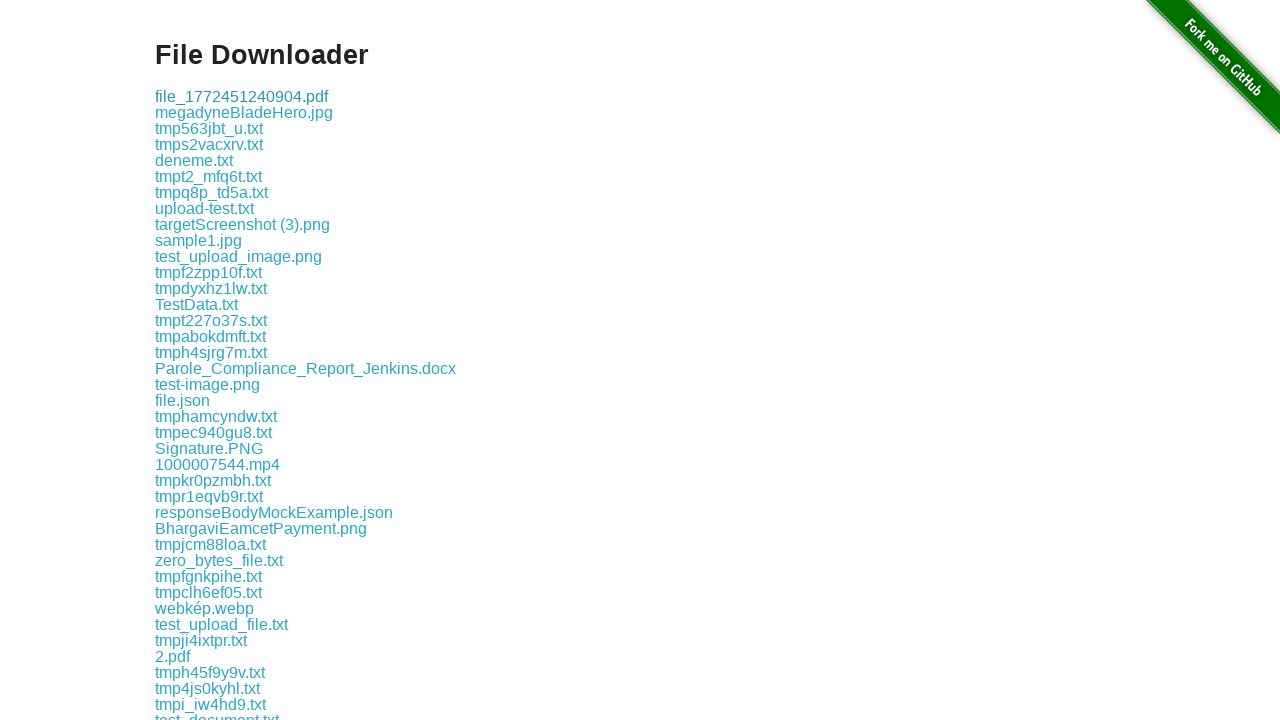

Waited for download to initiate
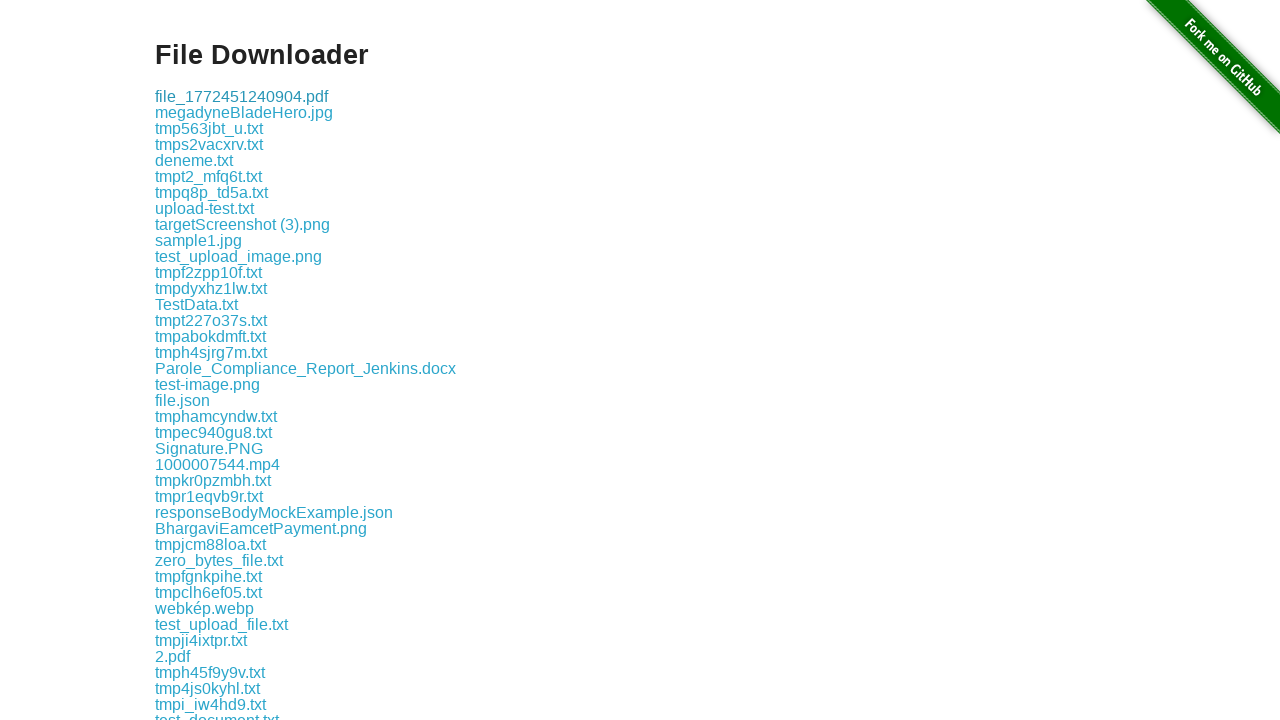

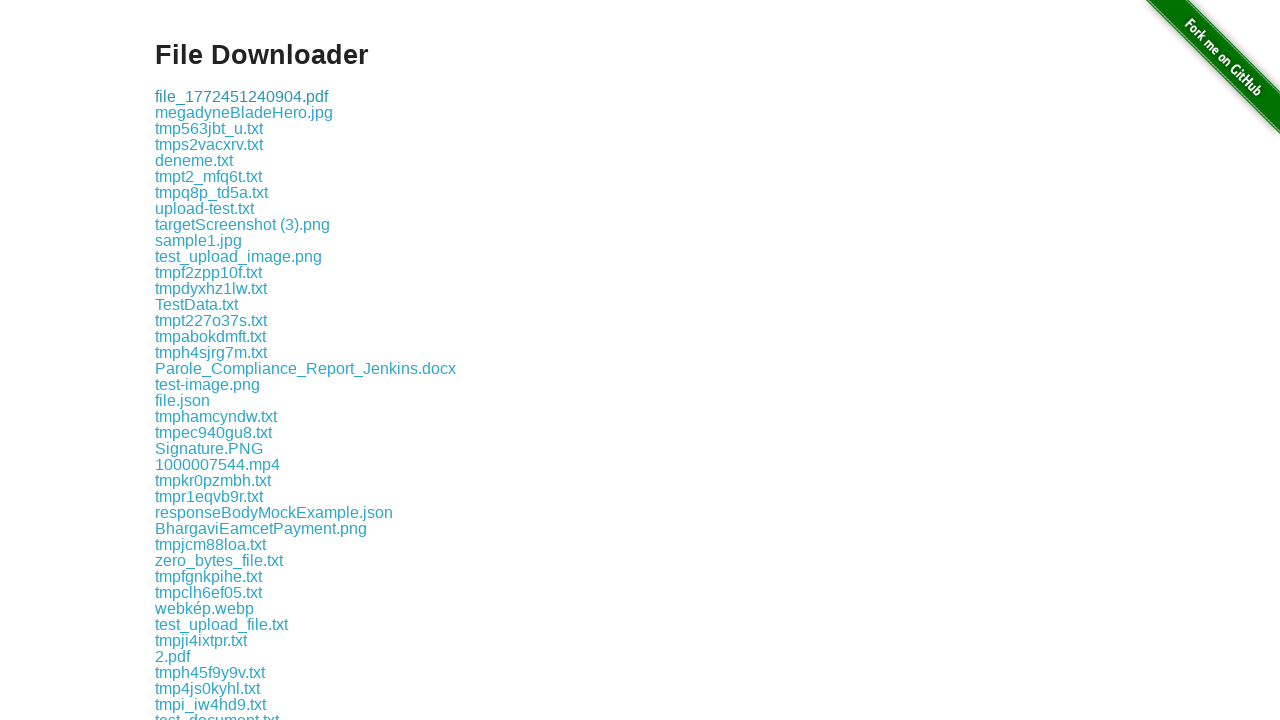